Toggles a checkbox on and off using JavaScript to set the checked property

Starting URL: https://demoqa.com/automation-practice-form

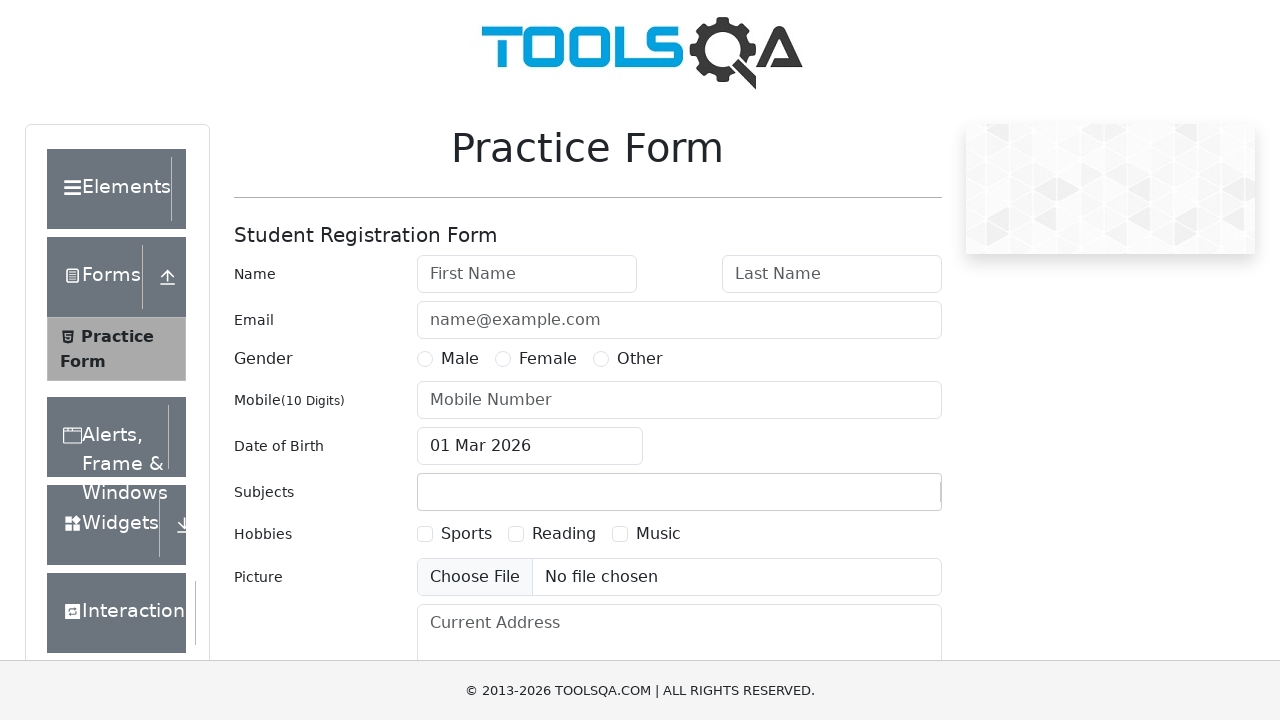

Navigated to automation practice form page
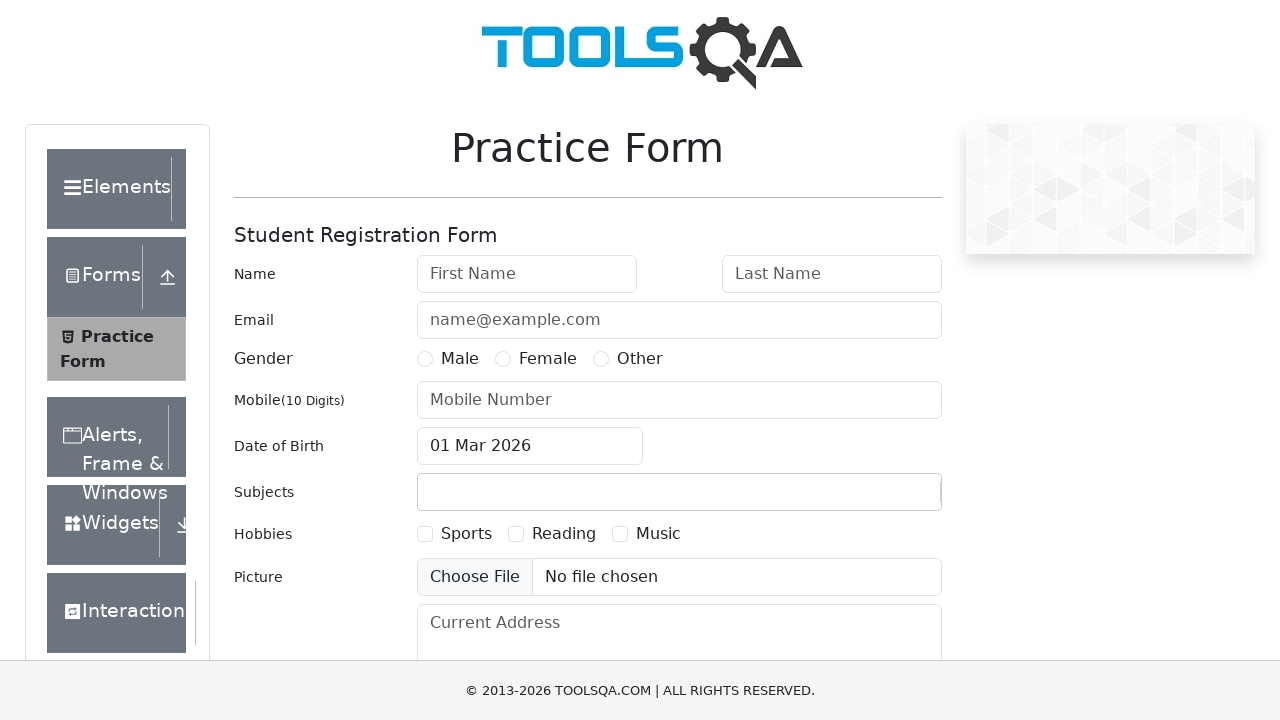

Toggled hobbies checkbox on using JavaScript
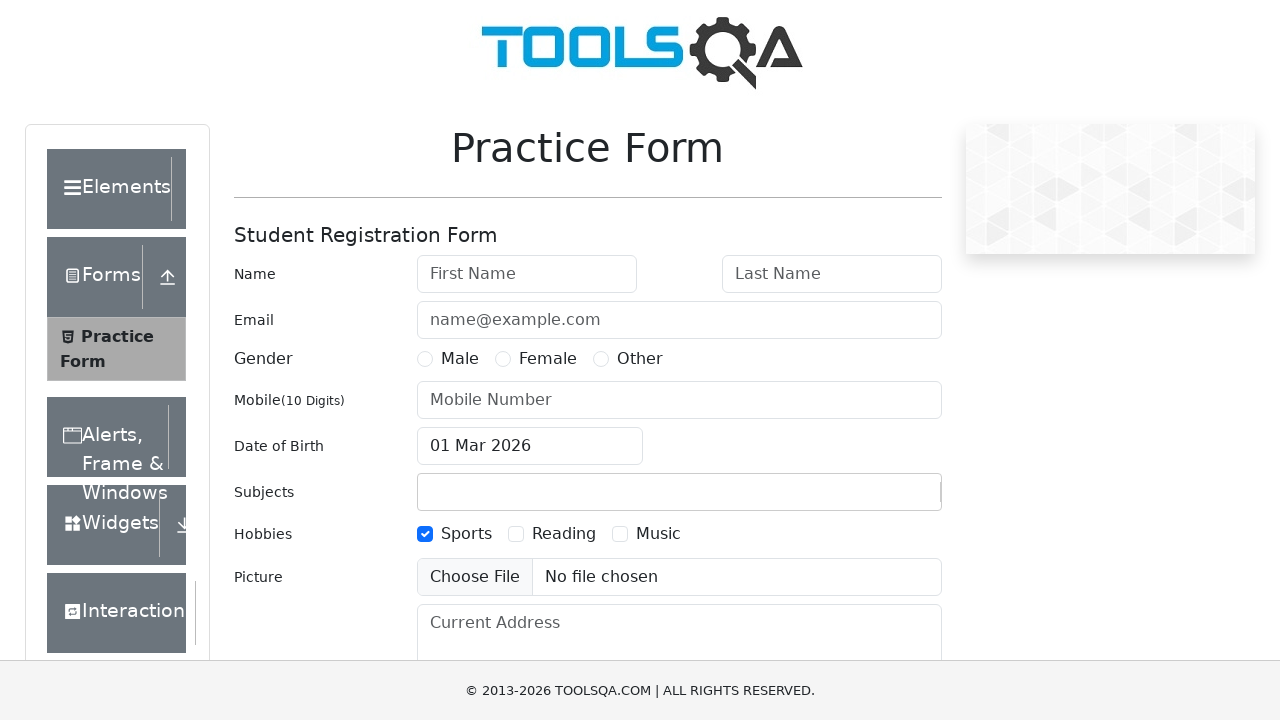

Toggled hobbies checkbox off using JavaScript
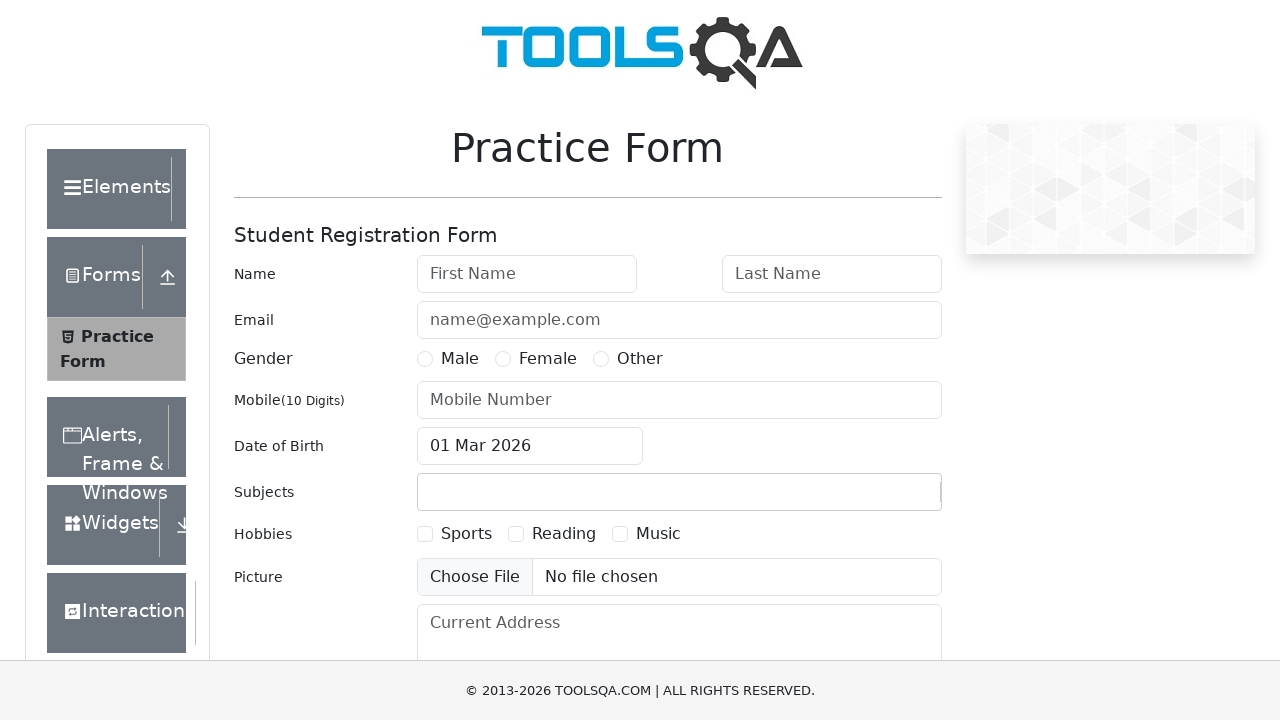

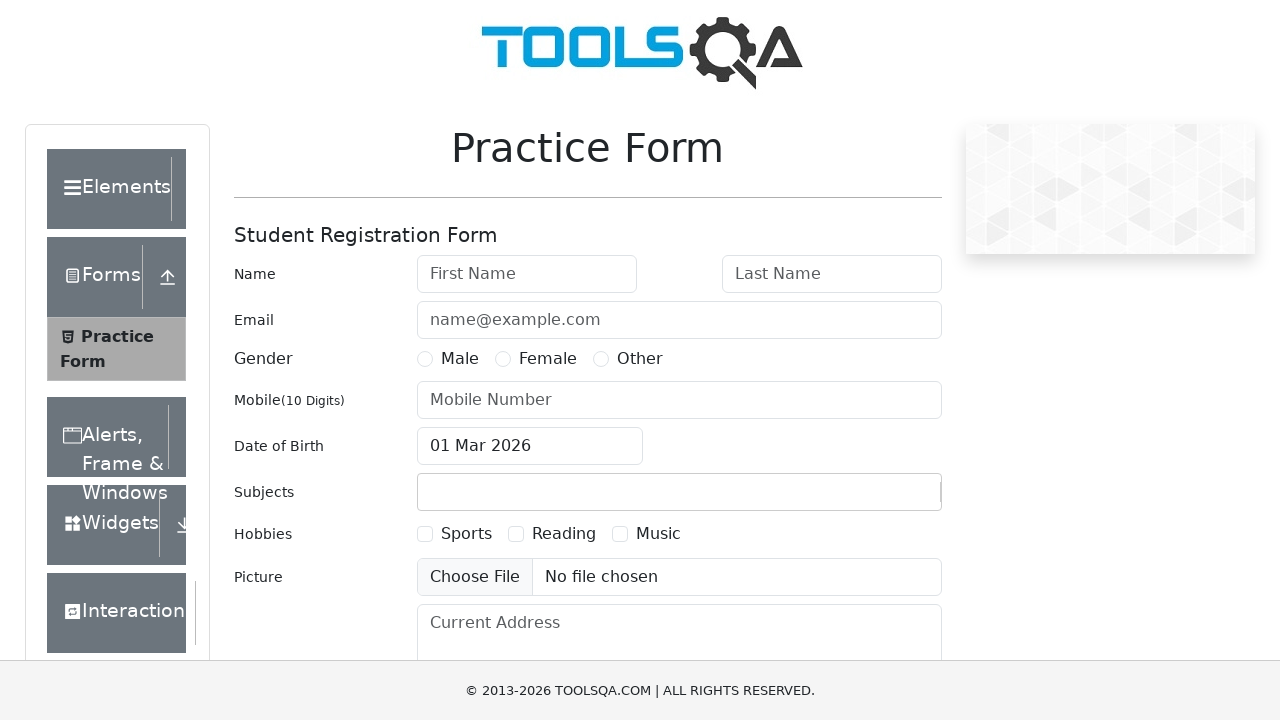